Tests waiting for an element to be rendered dynamically by clicking Start button and waiting for the result element to appear

Starting URL: https://the-internet.herokuapp.com/dynamic_loading/2

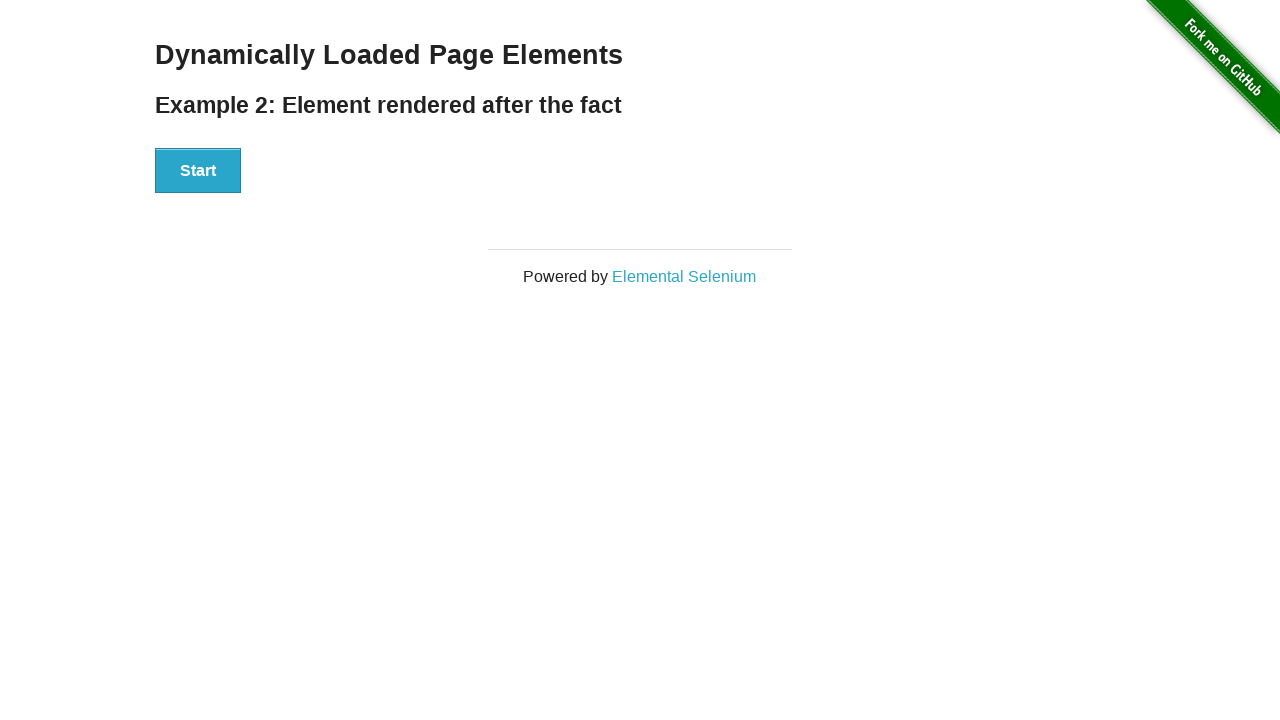

Clicked Start button to begin dynamic loading at (198, 171) on button >> internal:has-text="Start"i
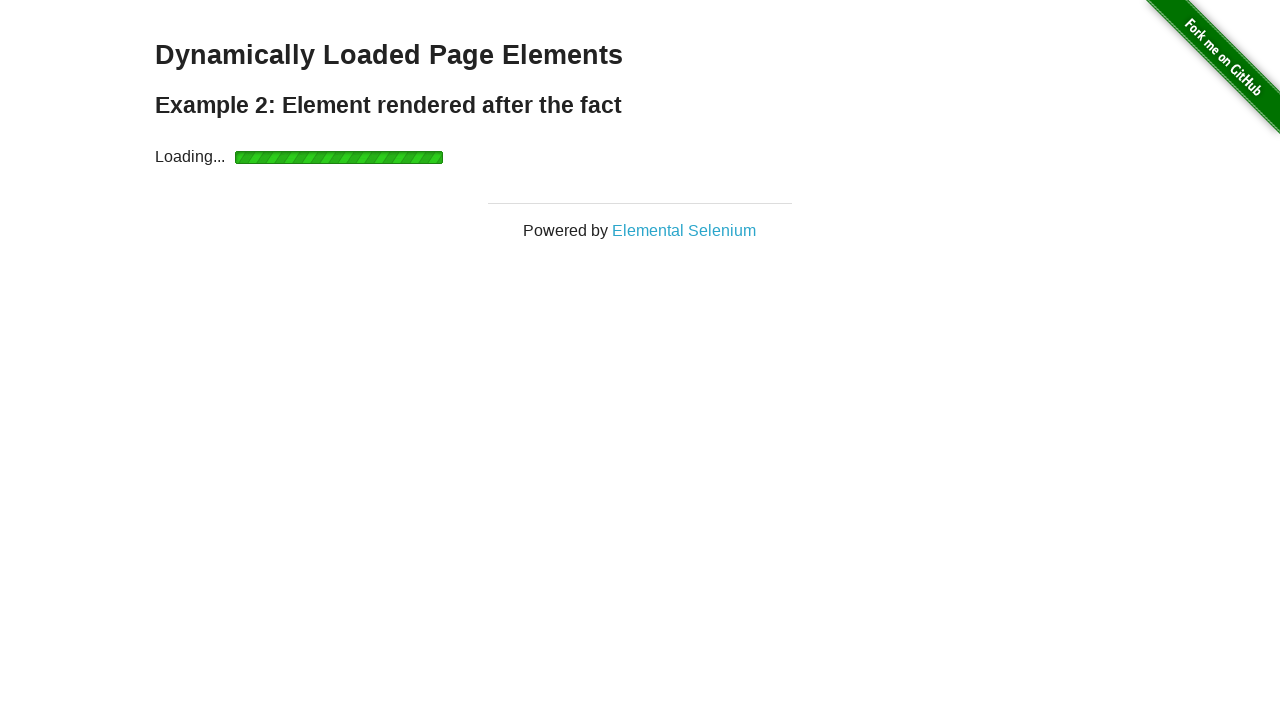

Waited for result element to appear dynamically
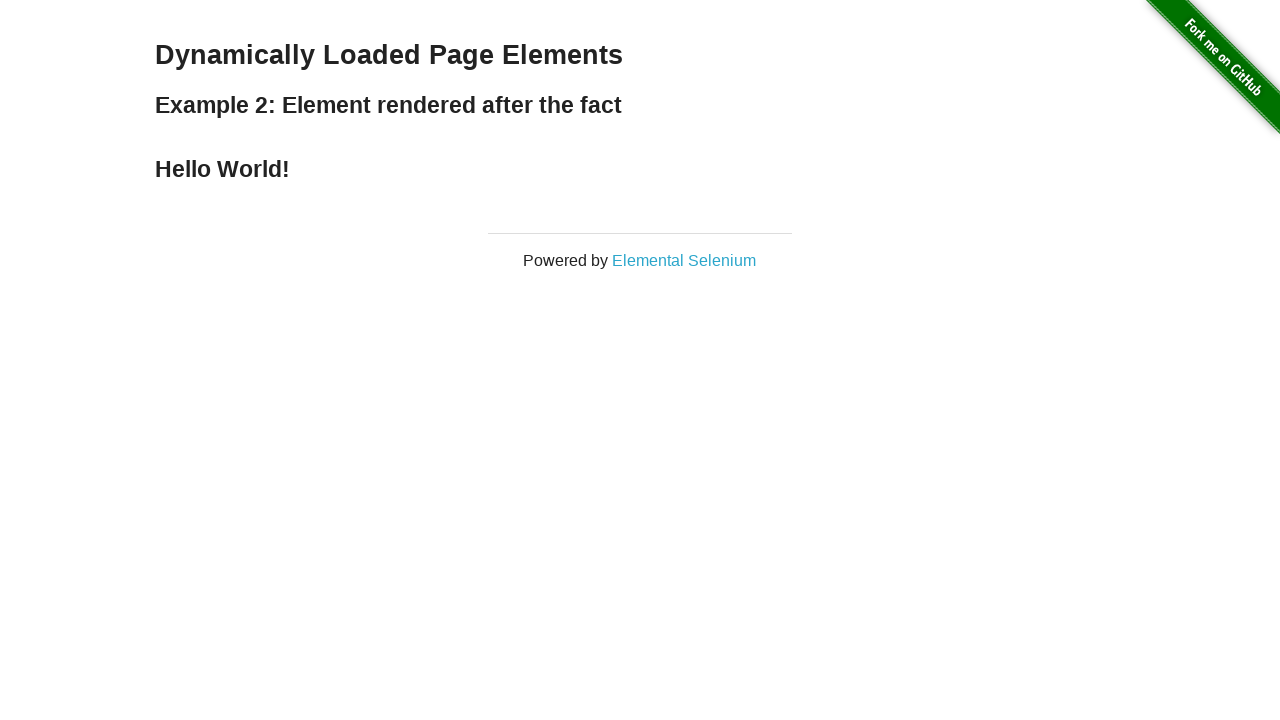

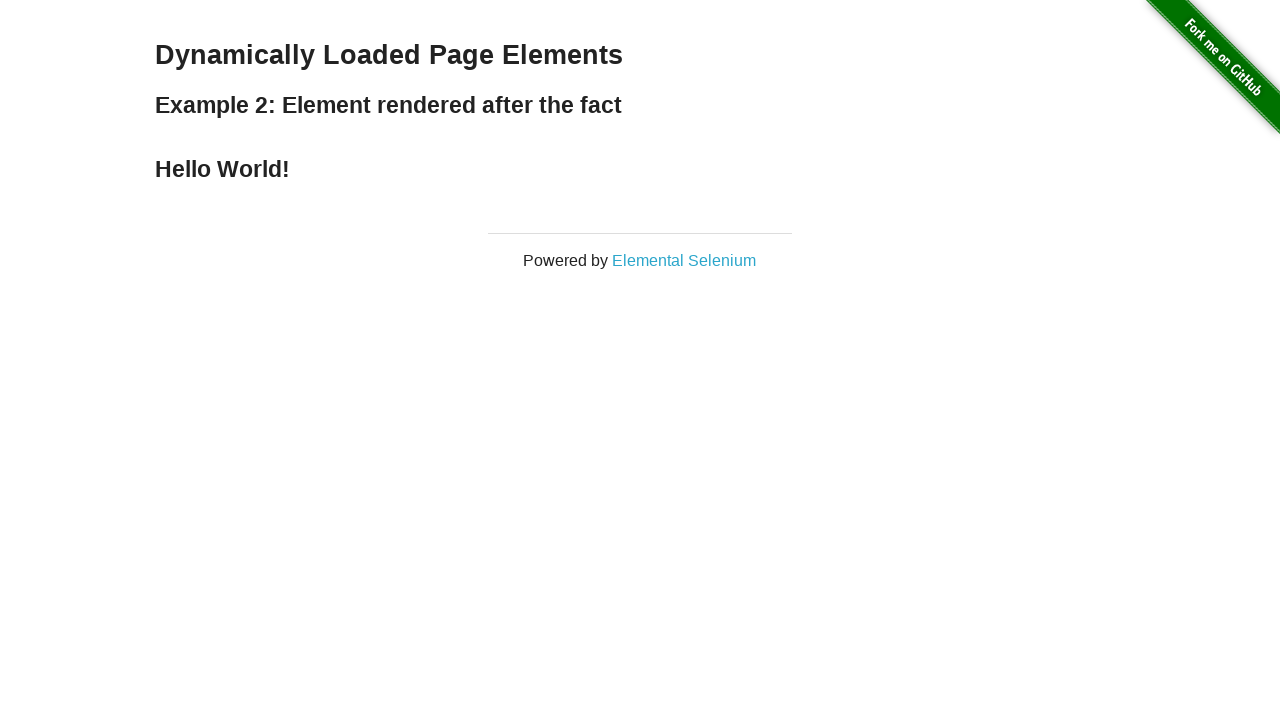